Tests radio button selection functionality by clicking the male radio button and conditionally clicking the female radio button if it's already selected.

Starting URL: https://testautomationpractice.blogspot.com/

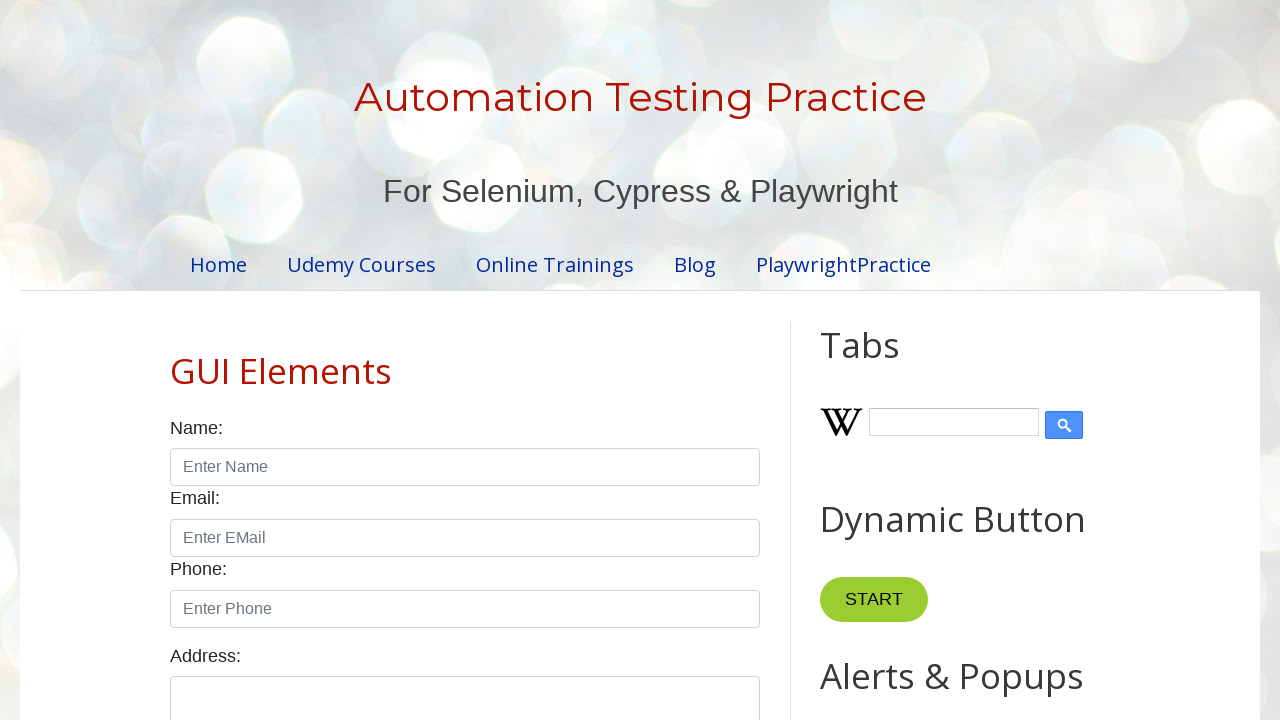

Clicked the male radio button at (176, 360) on input#male
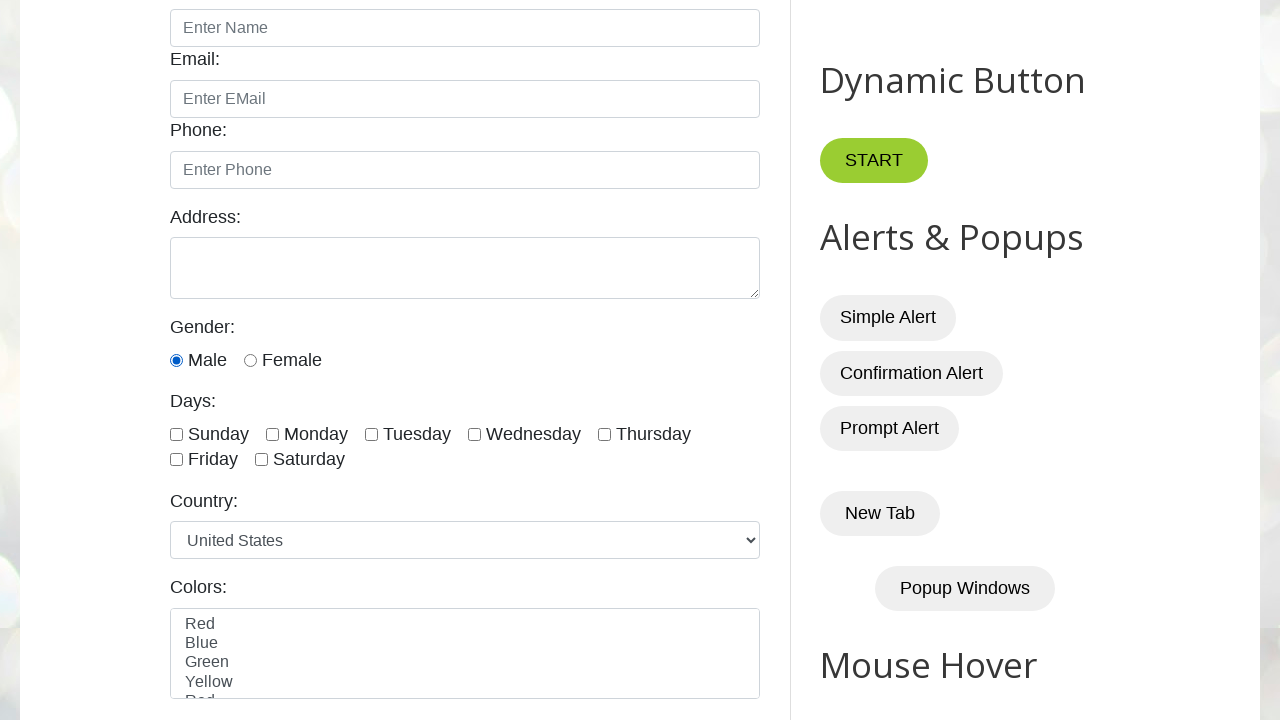

Located the female radio button
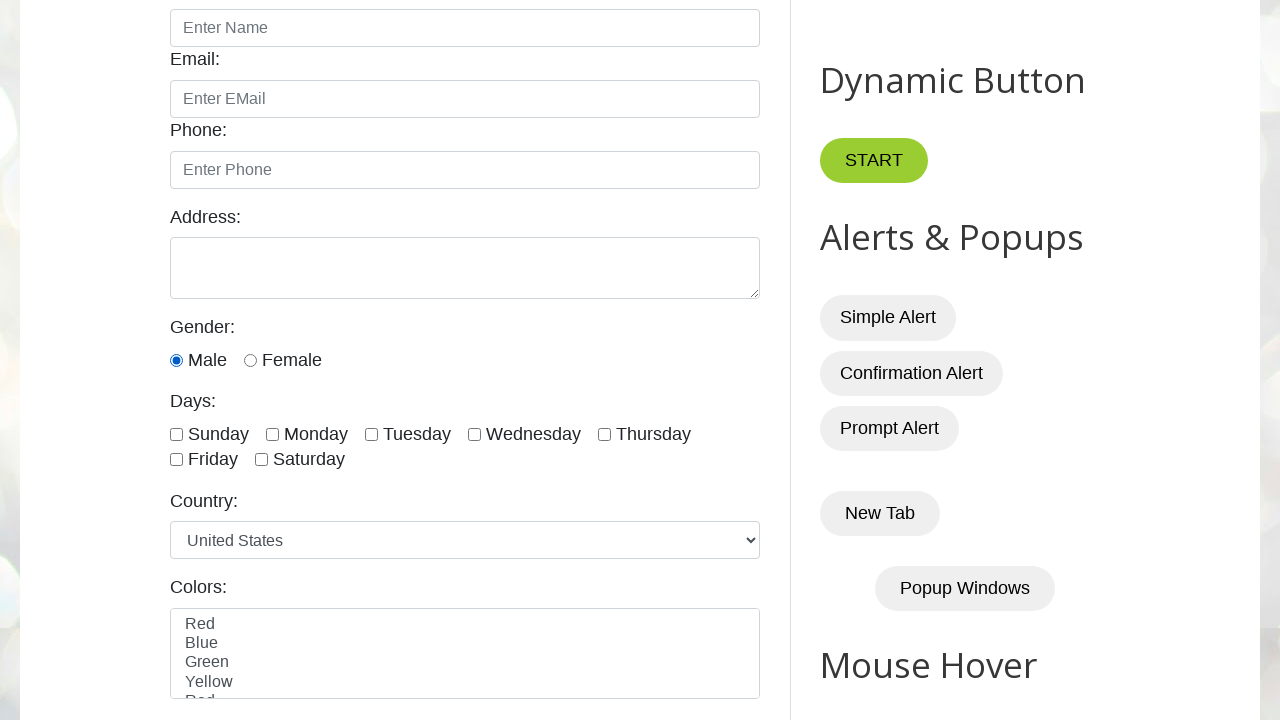

Confirmed that the female radio button is not selected
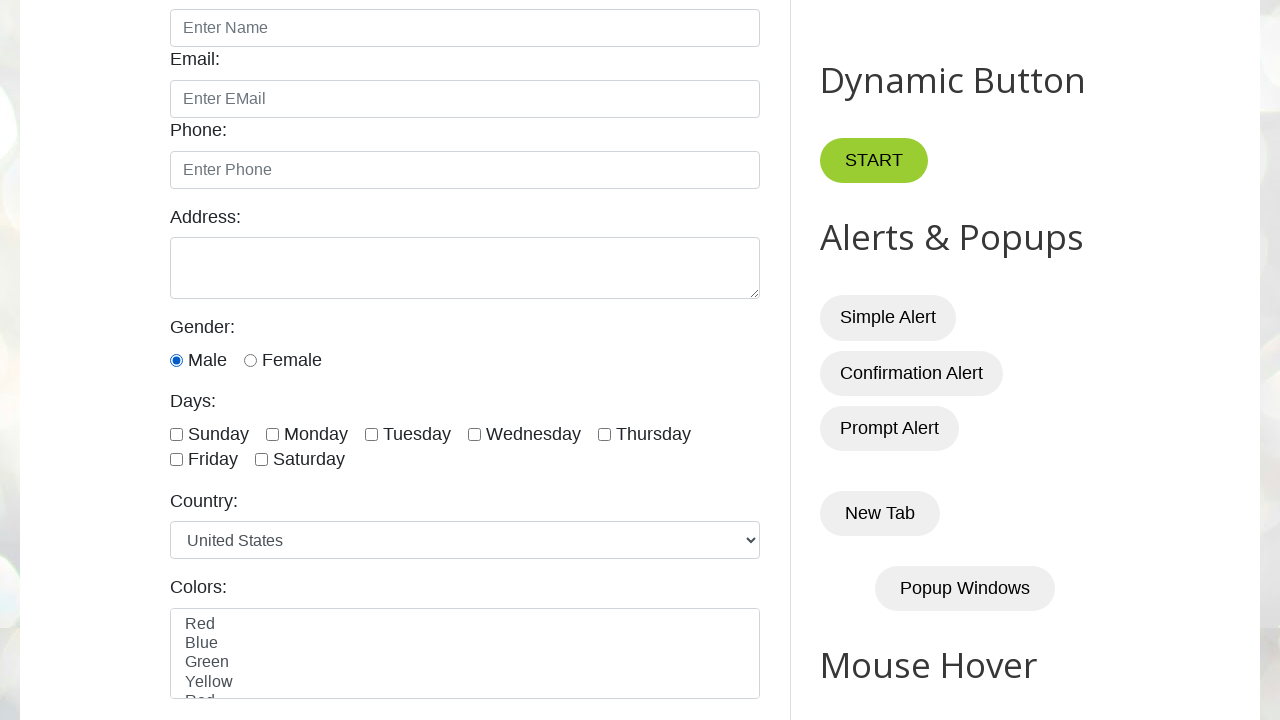

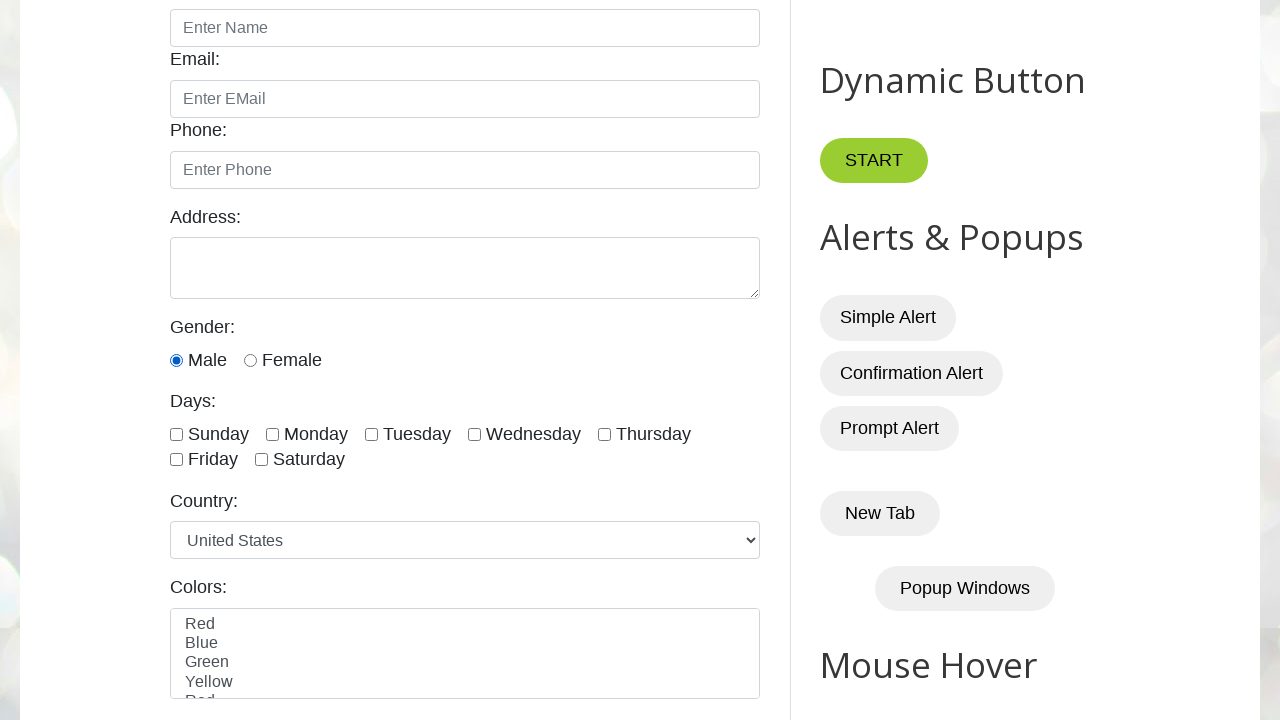